Tests navigation from the homepage to the news section by clicking the Hacker News link.

Starting URL: https://news.ycombinator.com/

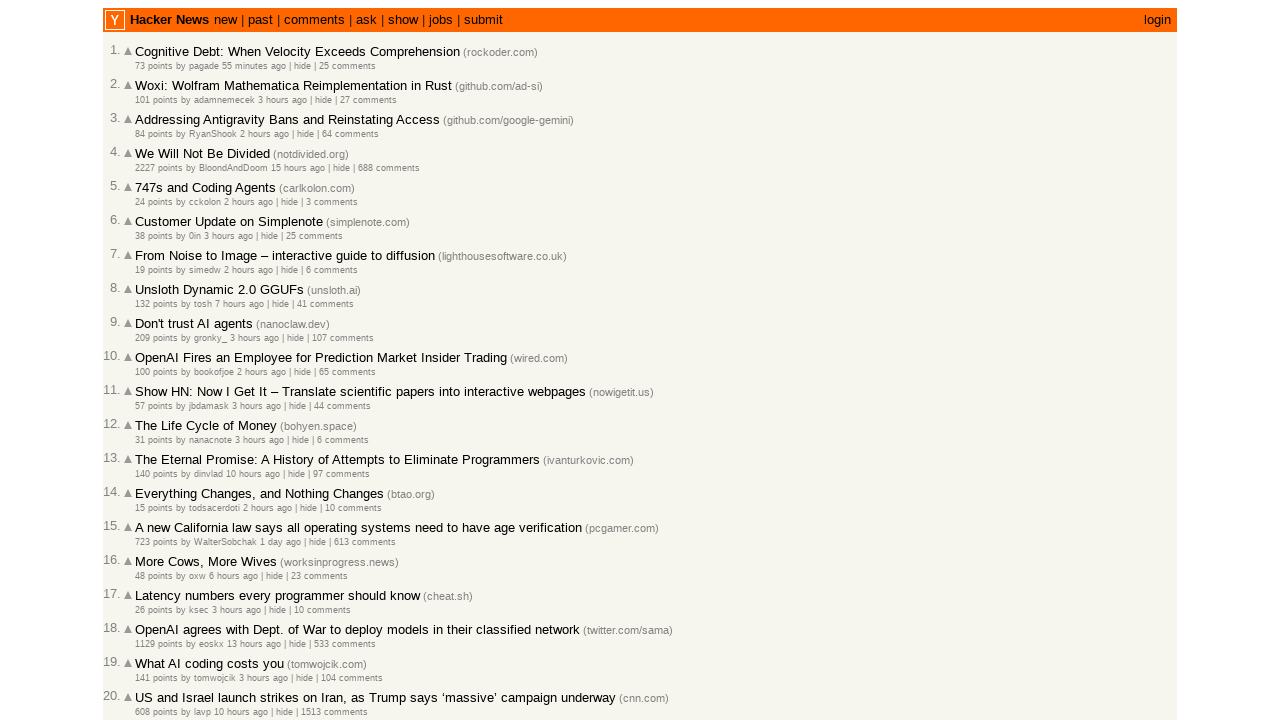

Clicked the Hacker News link at (169, 20) on .hnname a
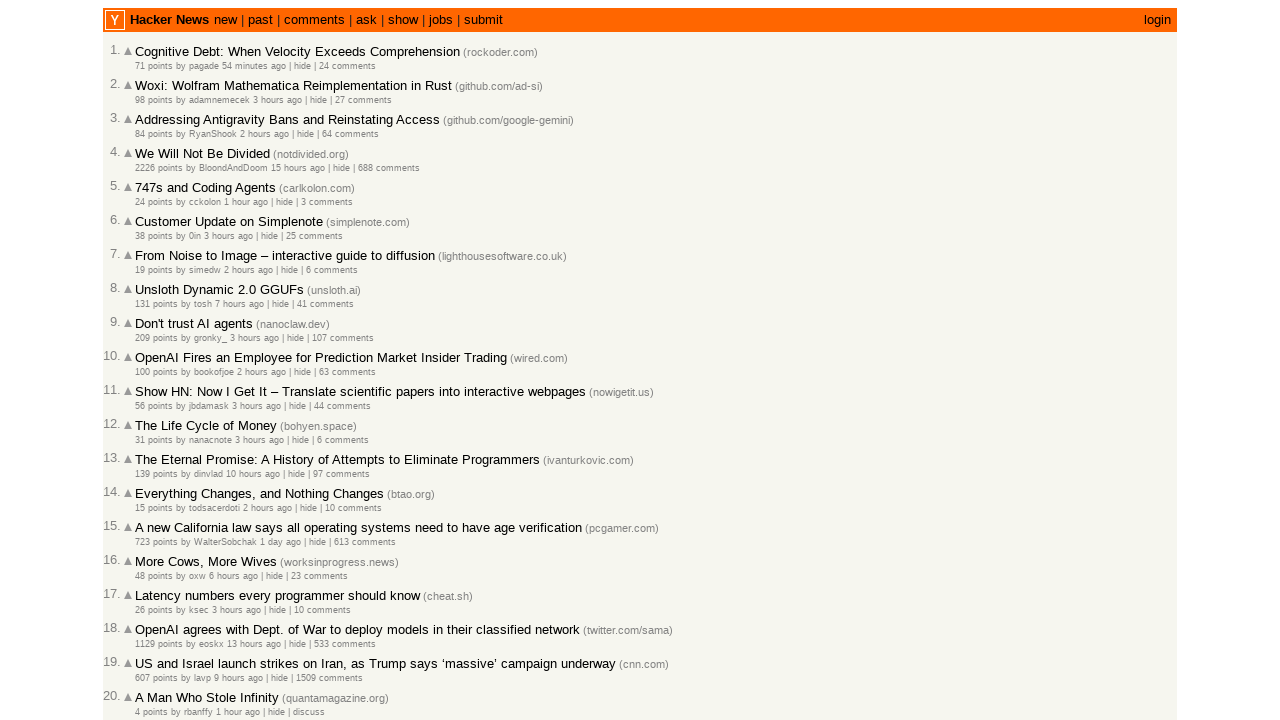

Navigated to news path - URL now contains /news
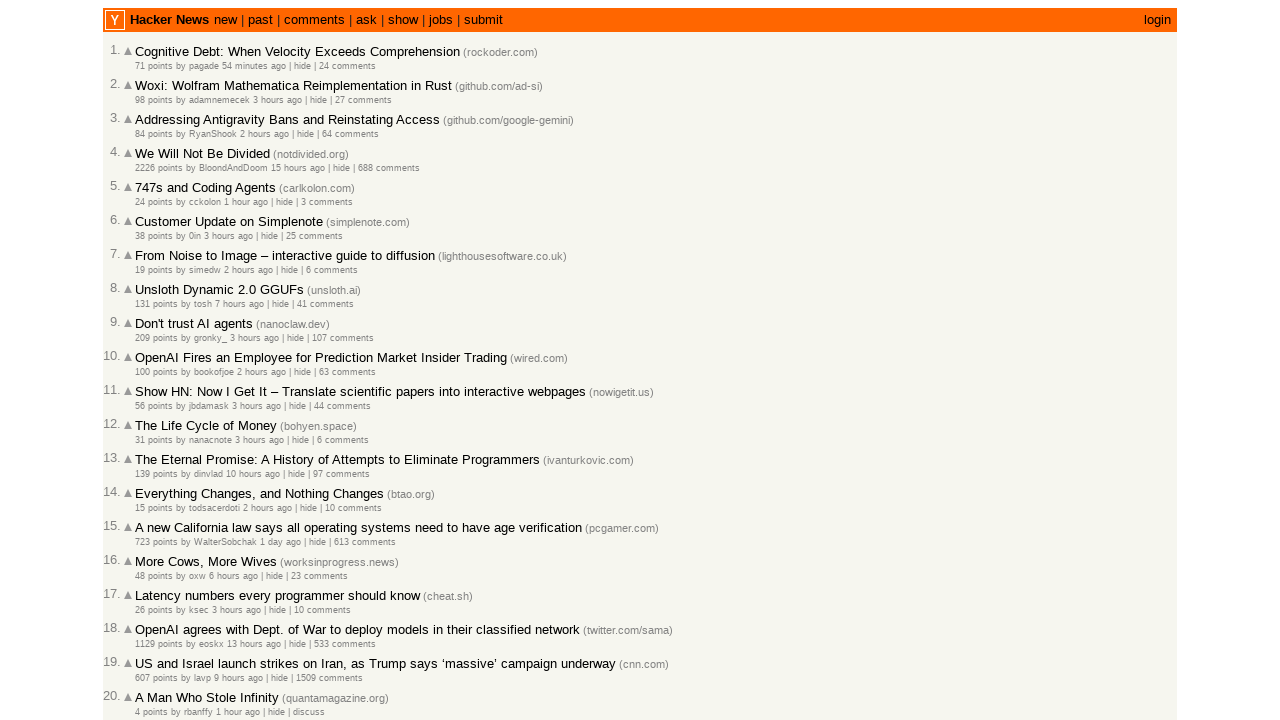

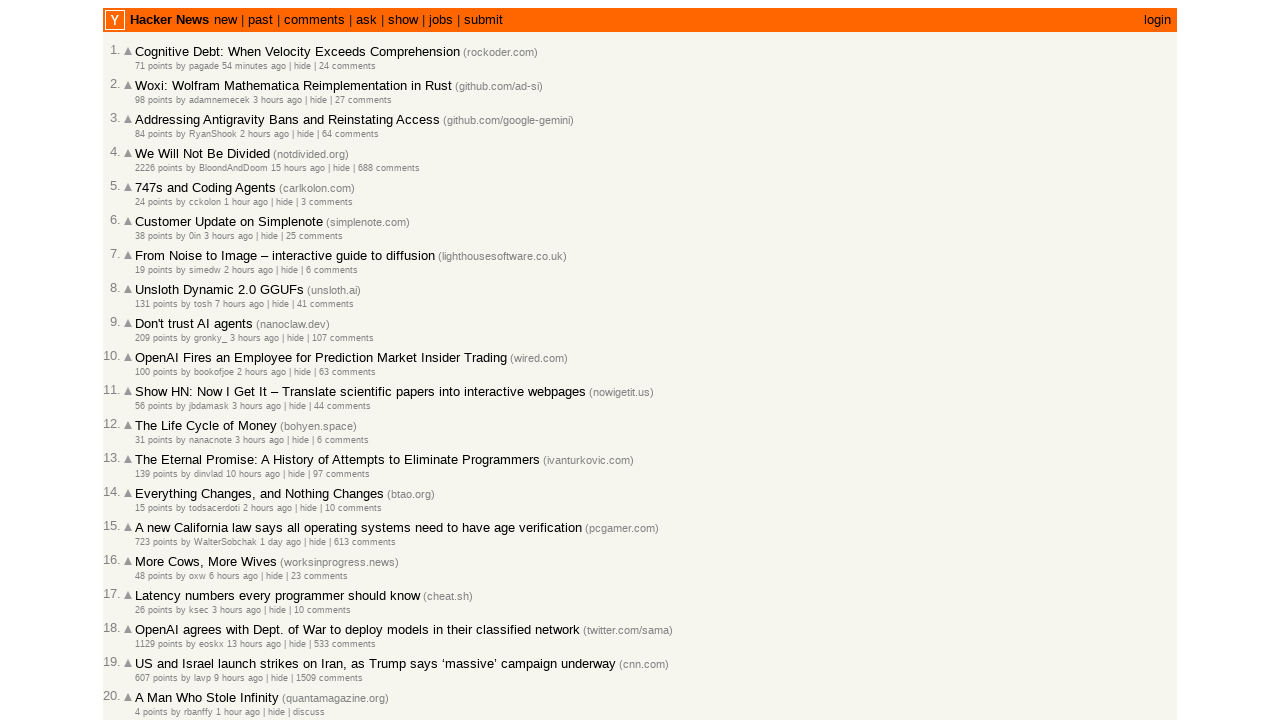